Tests mouse hover functionality on the "About Us" menu item to reveal dropdown content

Starting URL: https://www.mountsinai.org/

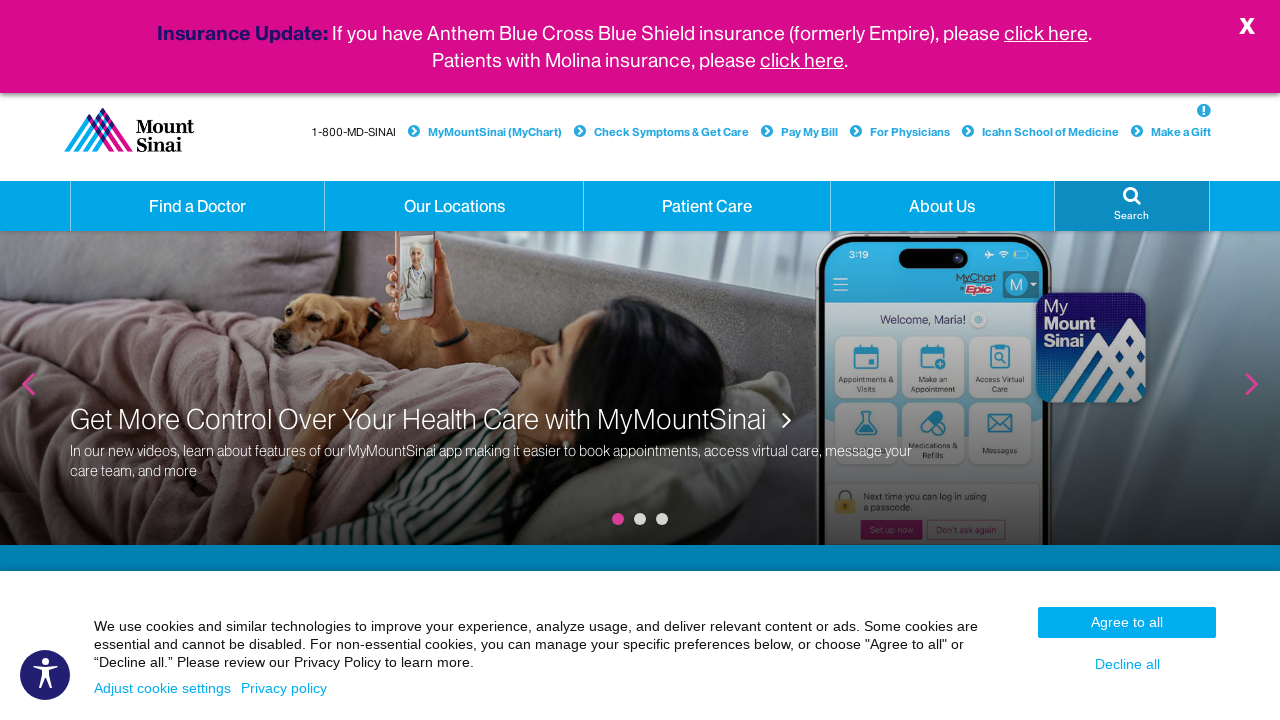

Located the 'About Us' menu item using XPath selector
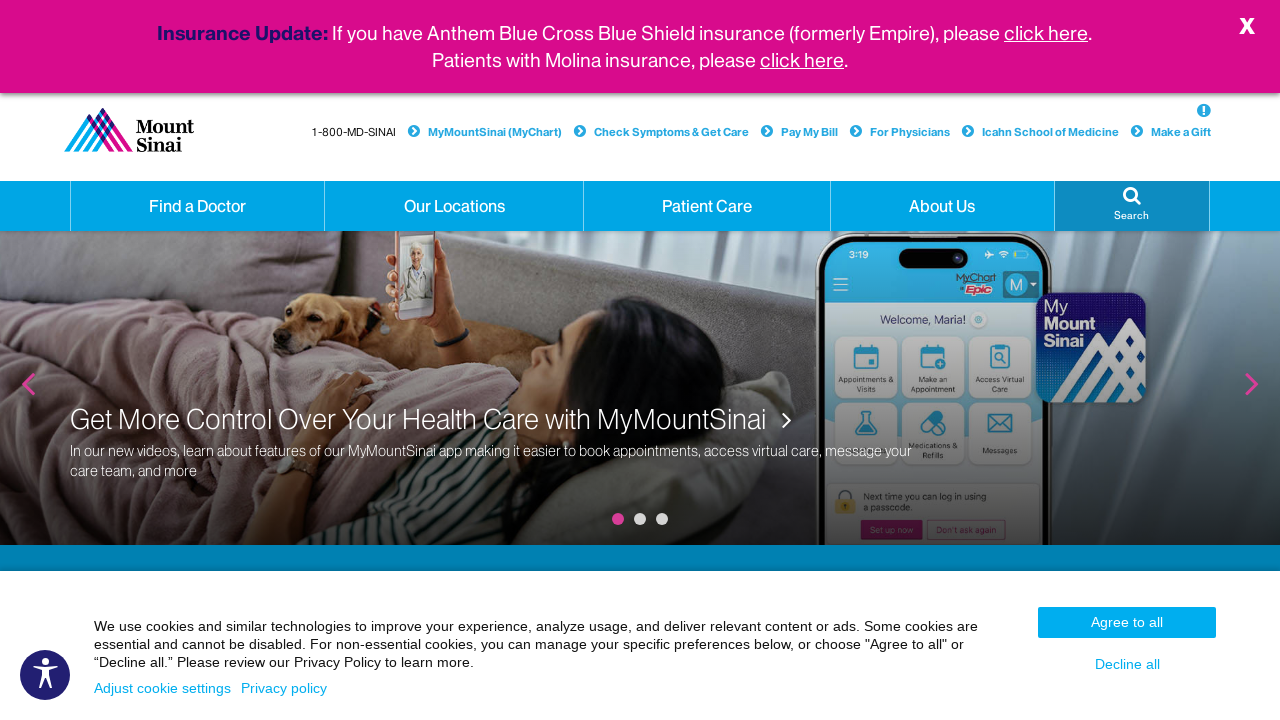

Hovered mouse over the 'About Us' menu item to reveal dropdown at (942, 206) on xpath=//a[normalize-space(text())='About Us' and @class='hidden-xs dropdown']
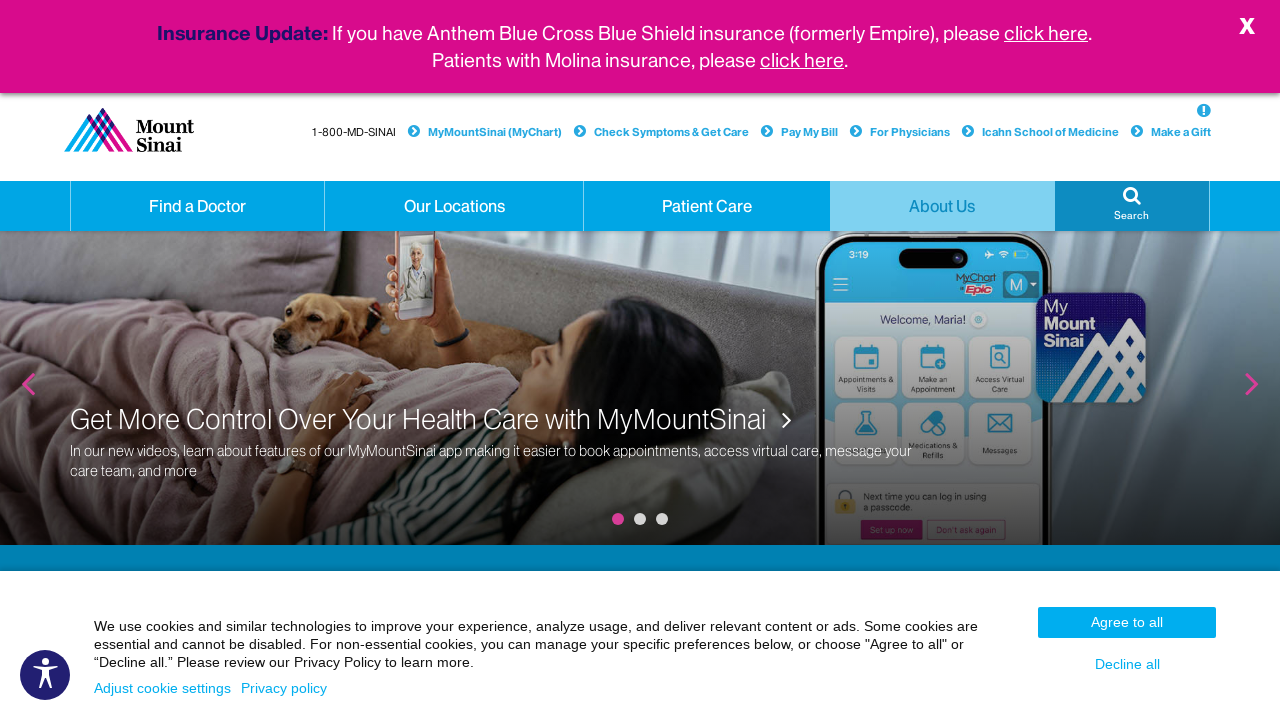

Waited 1 second for dropdown content to become visible
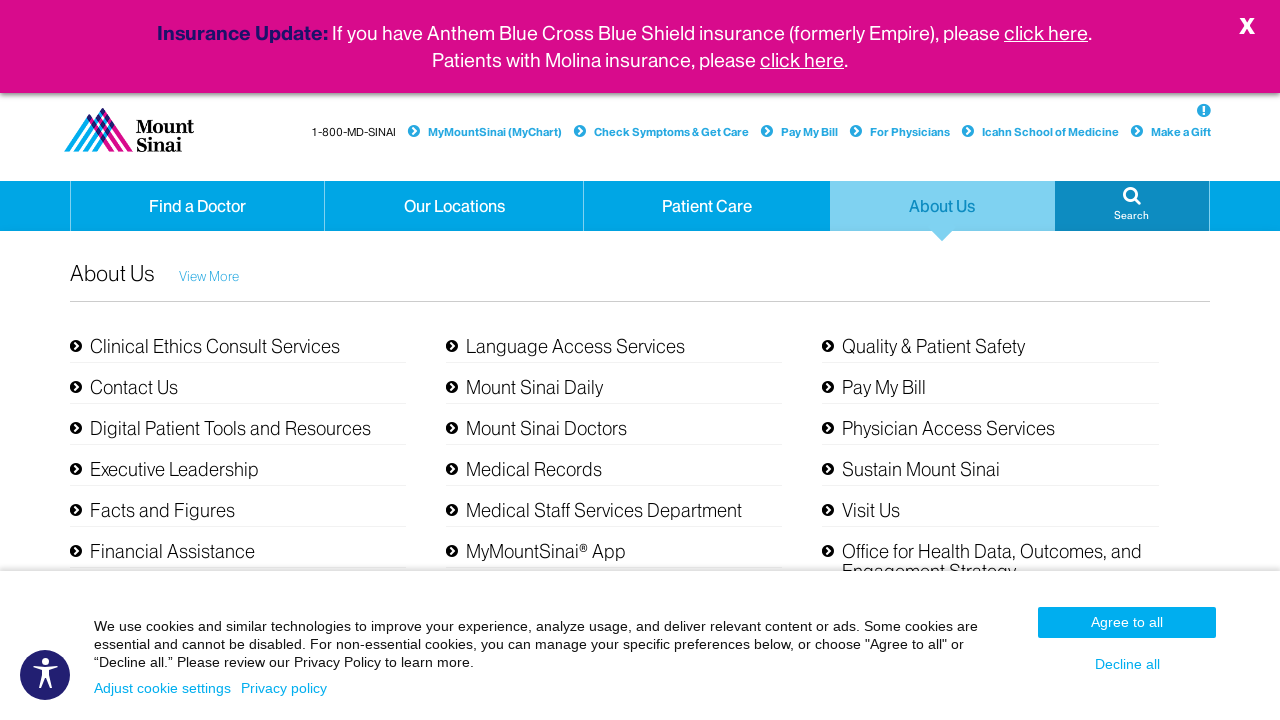

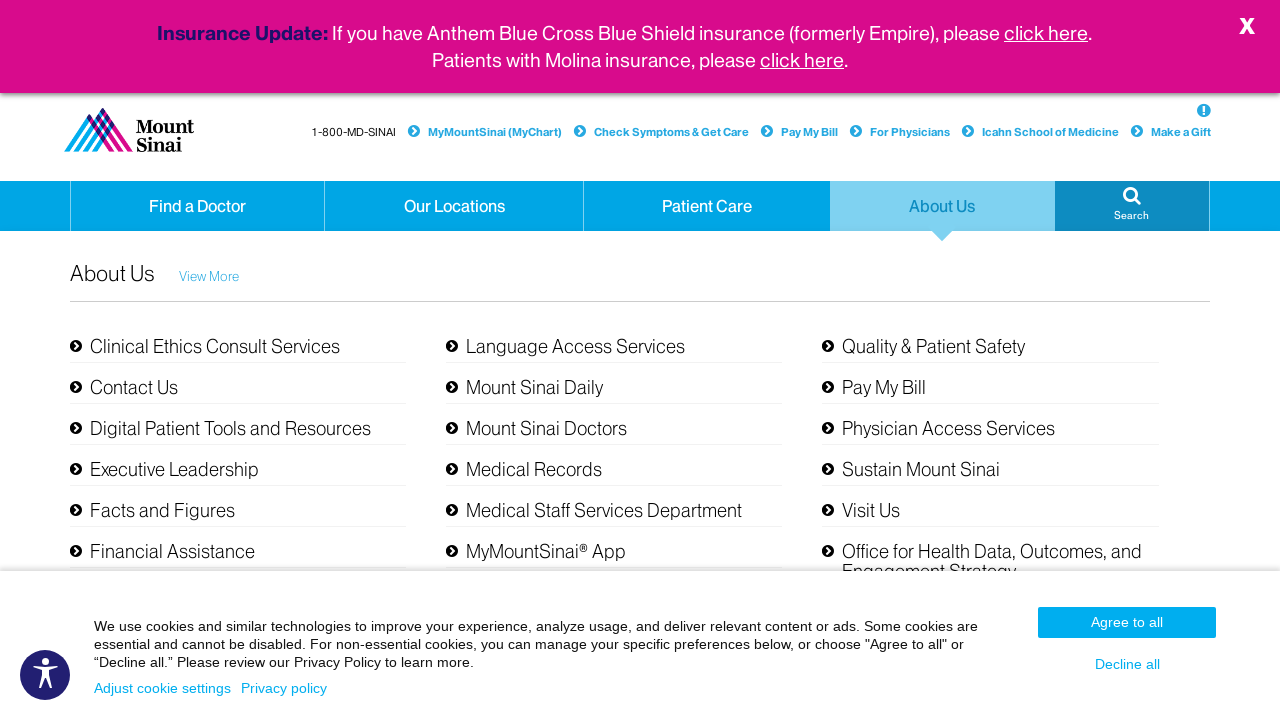